Tests a Selenium practice form by filling in personal information including first name, last name, gender, experience, date, profession, tools, and continent selection.

Starting URL: https://www.techlistic.com/p/selenium-practice-form.html

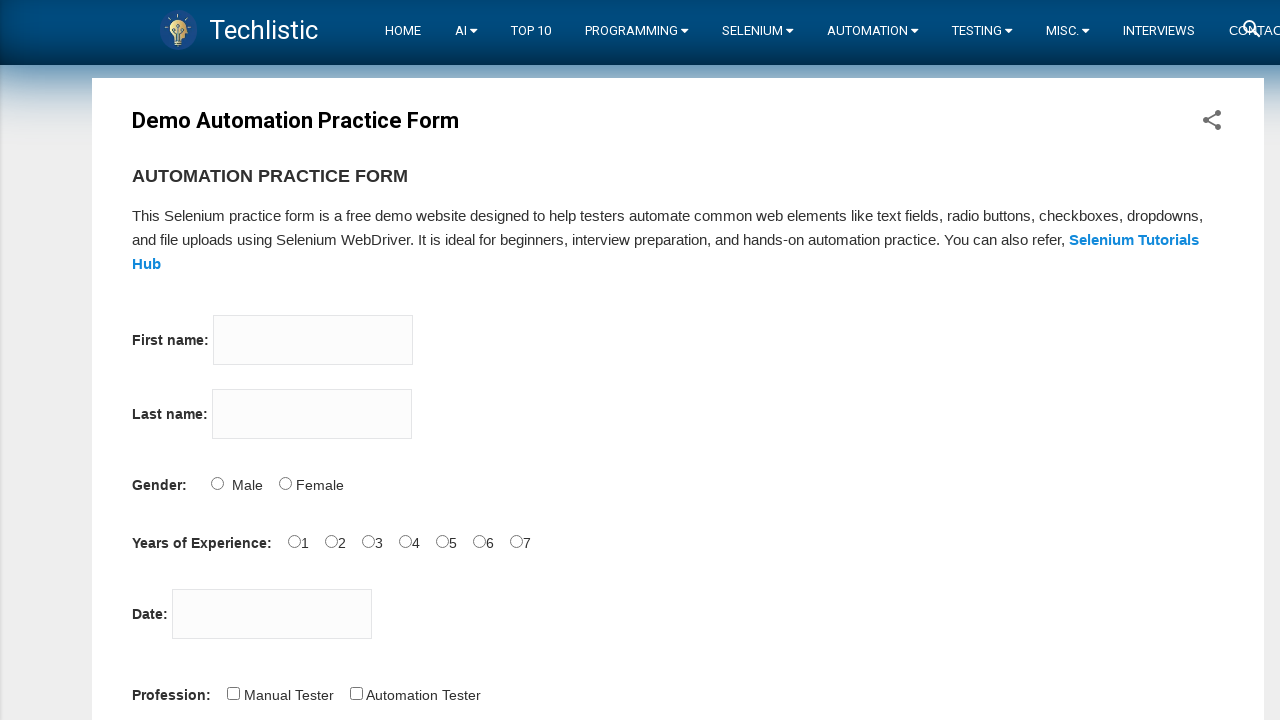

Filled first name field with 'vikas' on //input[@name='firstname']
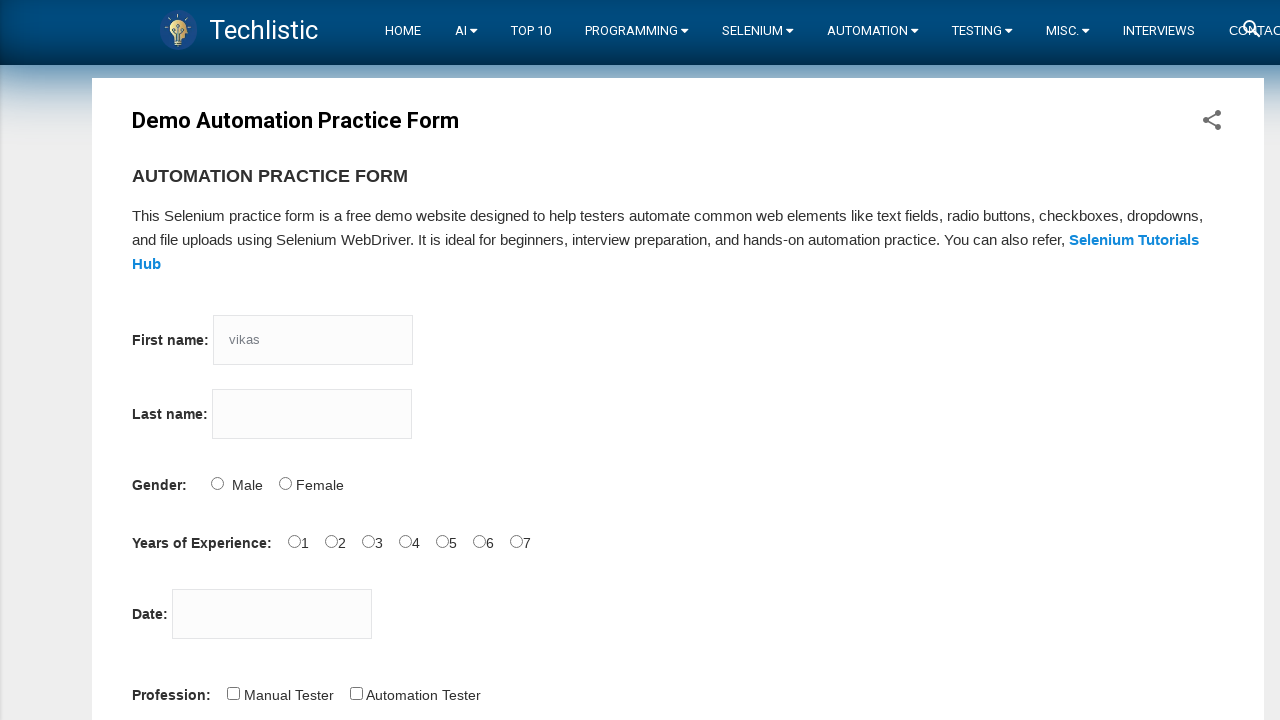

Filled last name field with 'N' on input[name='lastname']
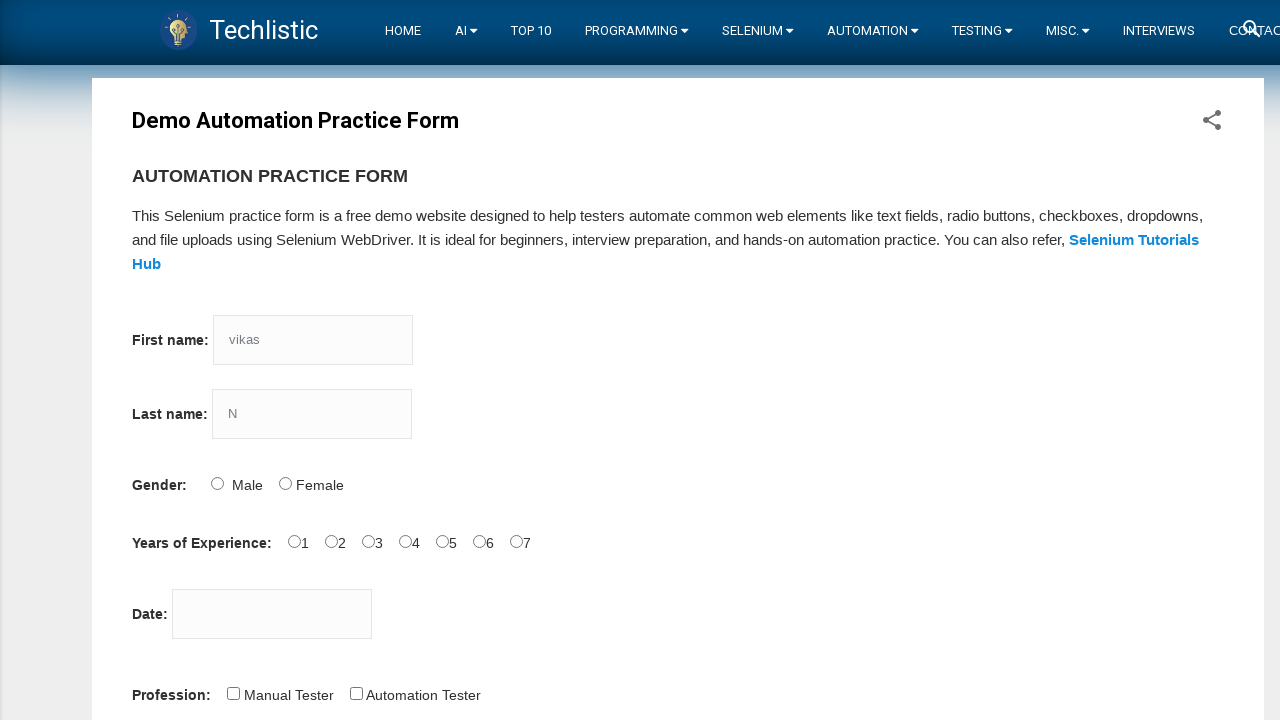

Selected Male gender option at (217, 483) on xpath=//input[@id='sex-0']
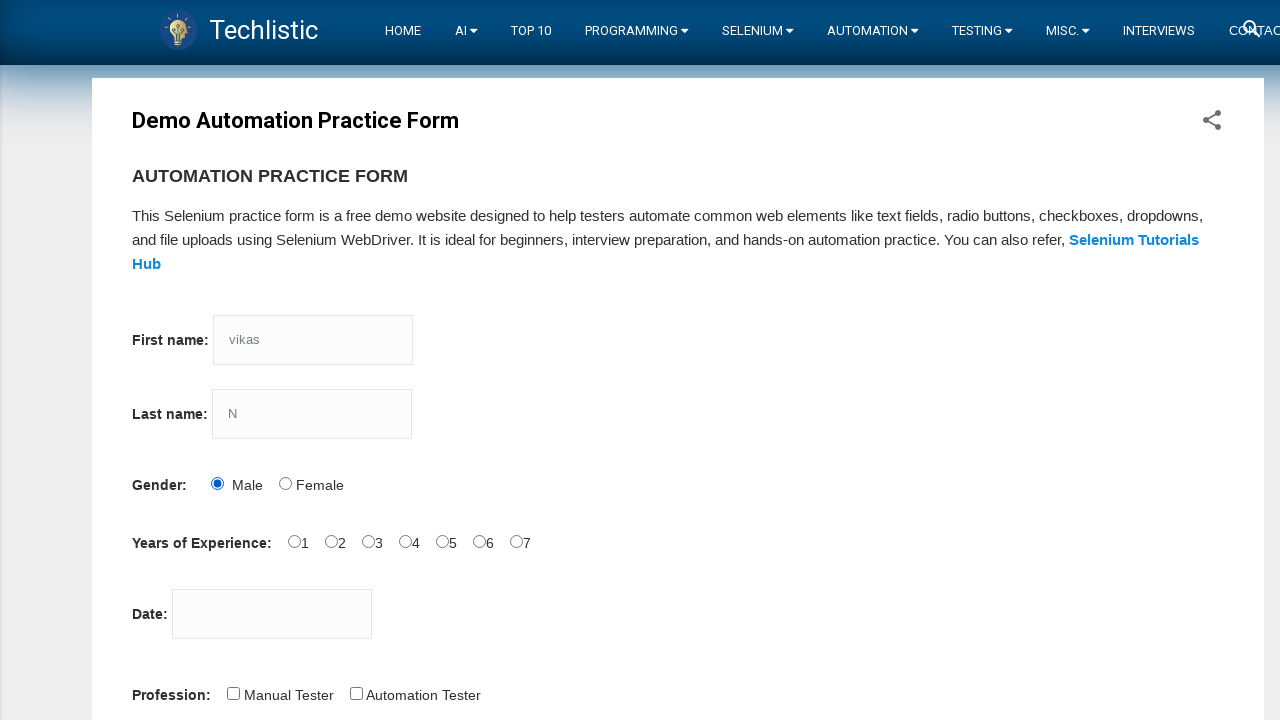

Selected 5 years experience option at (442, 541) on xpath=//input[@id='exp-4']
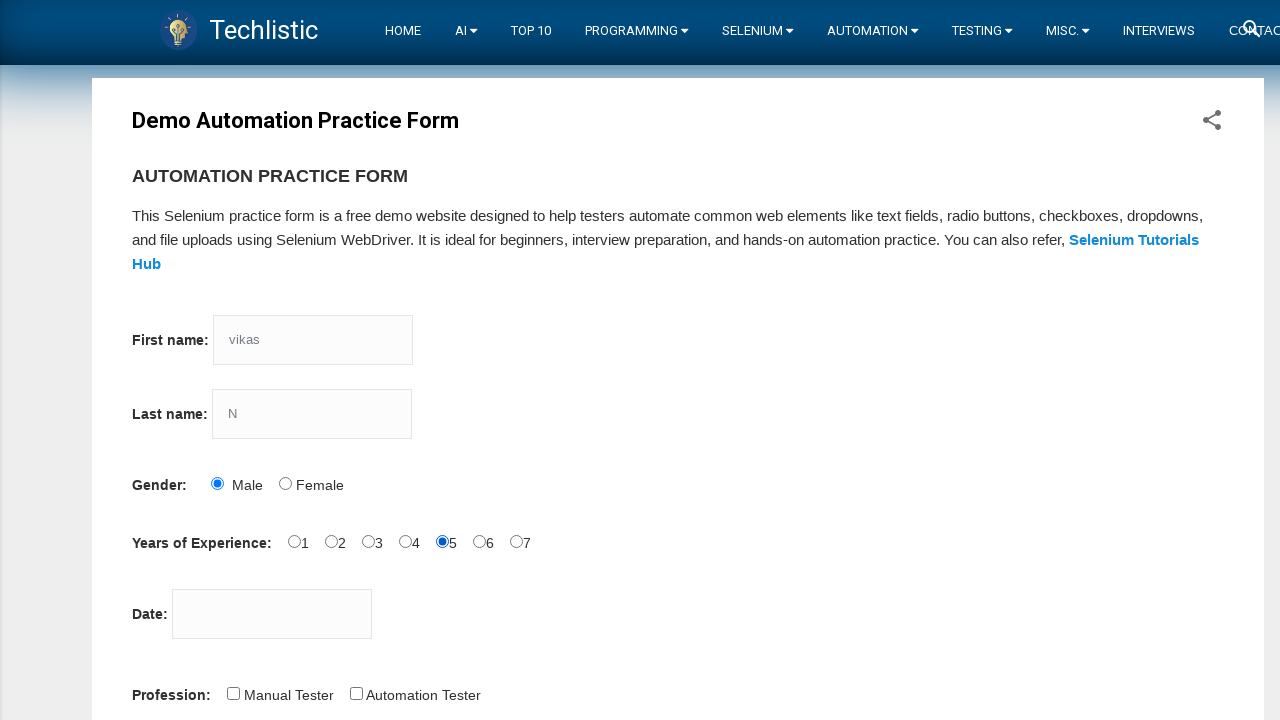

Filled date field with '15/10/2023' on //input[@id='datepicker']
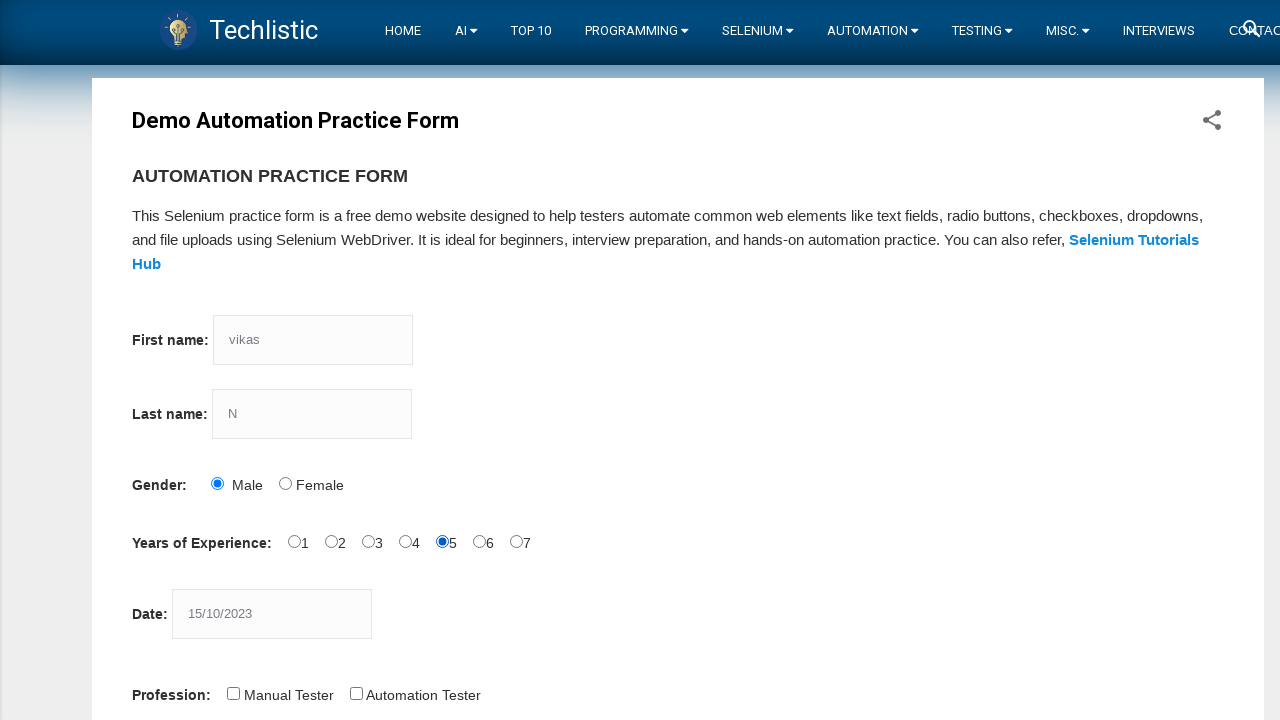

Selected Software Tester profession at (356, 693) on xpath=//input[@id='profession-1']
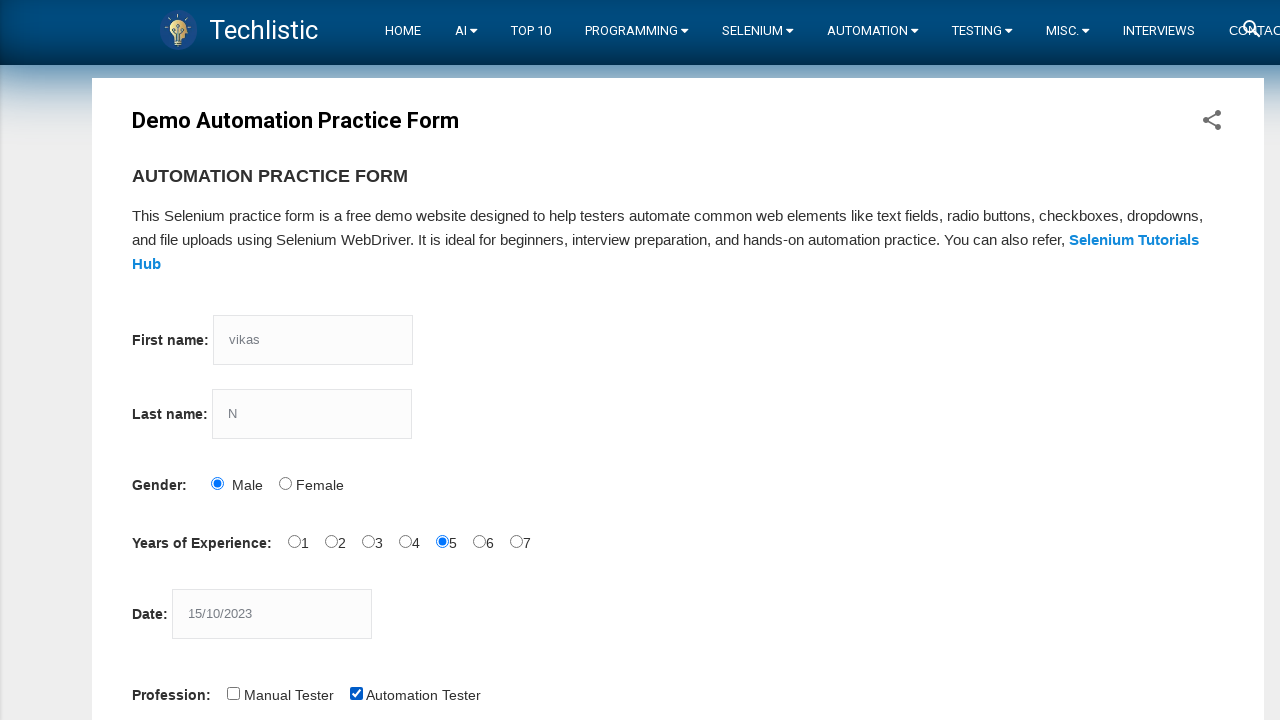

Selected Selenium WebDriver automation tool at (446, 360) on xpath=//input[@id='tool-2']
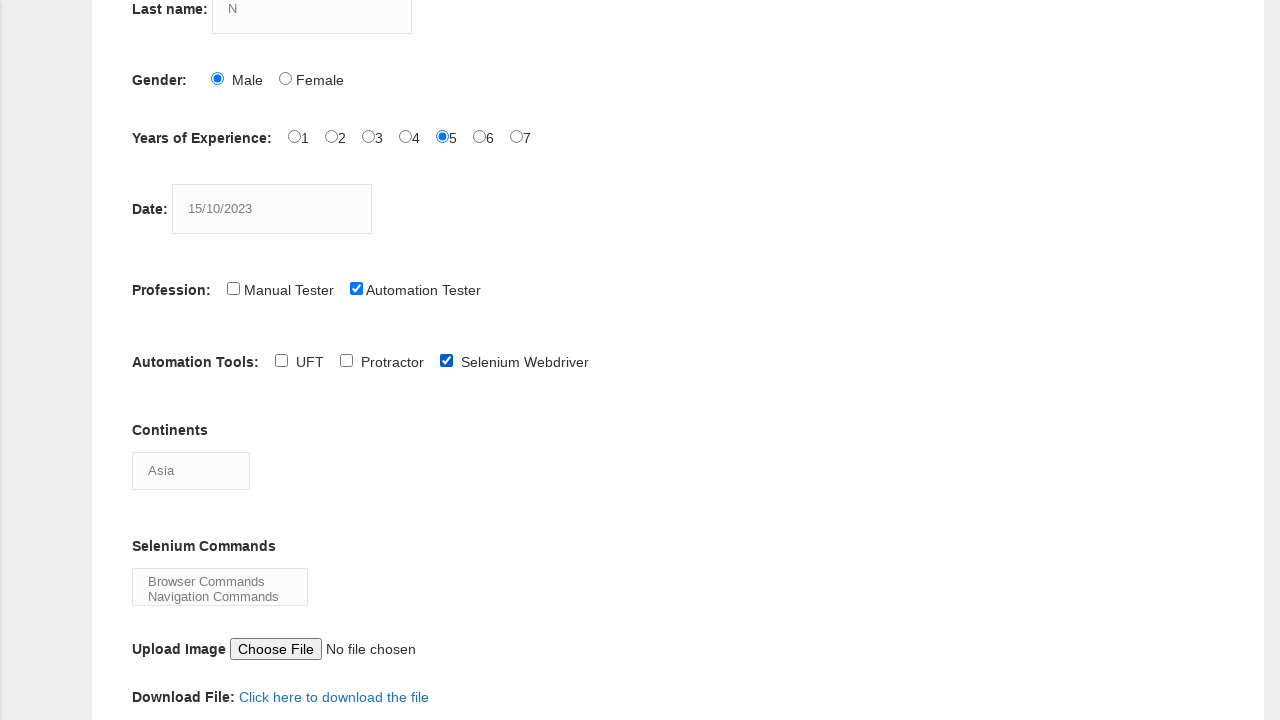

Scrolled continents dropdown into view
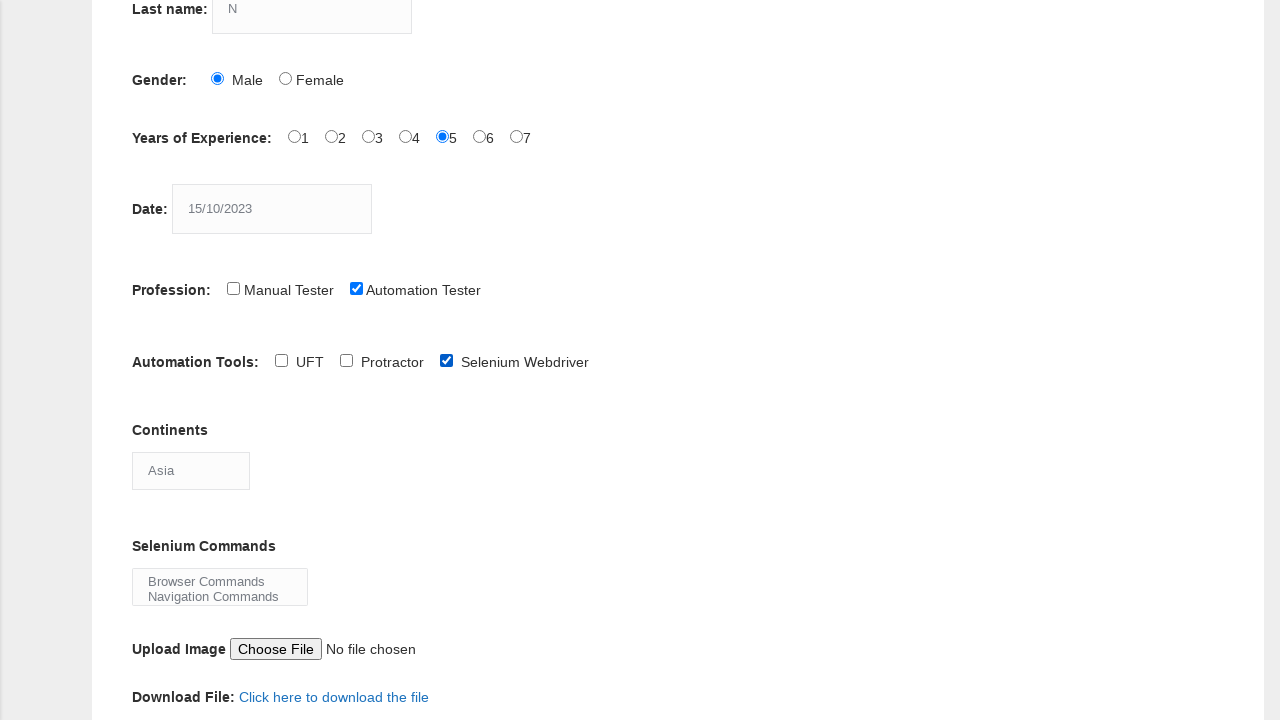

Selected Asia from continents dropdown on //select[@id='continents']
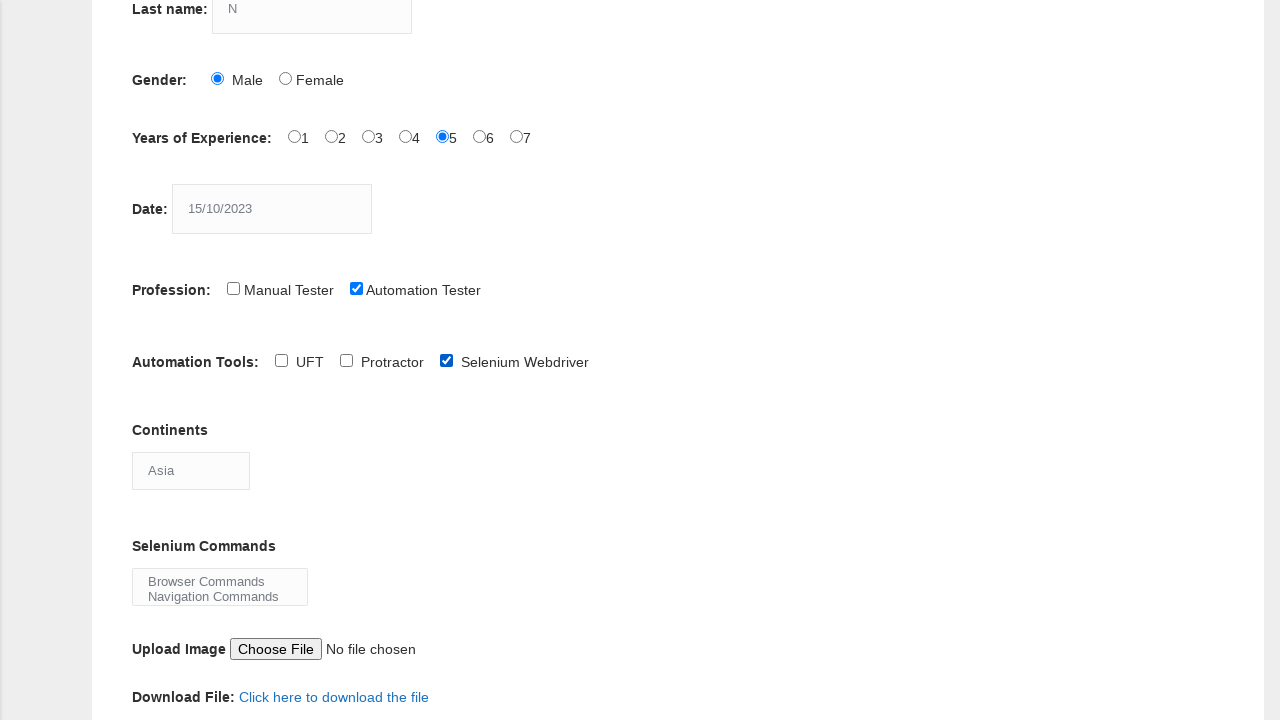

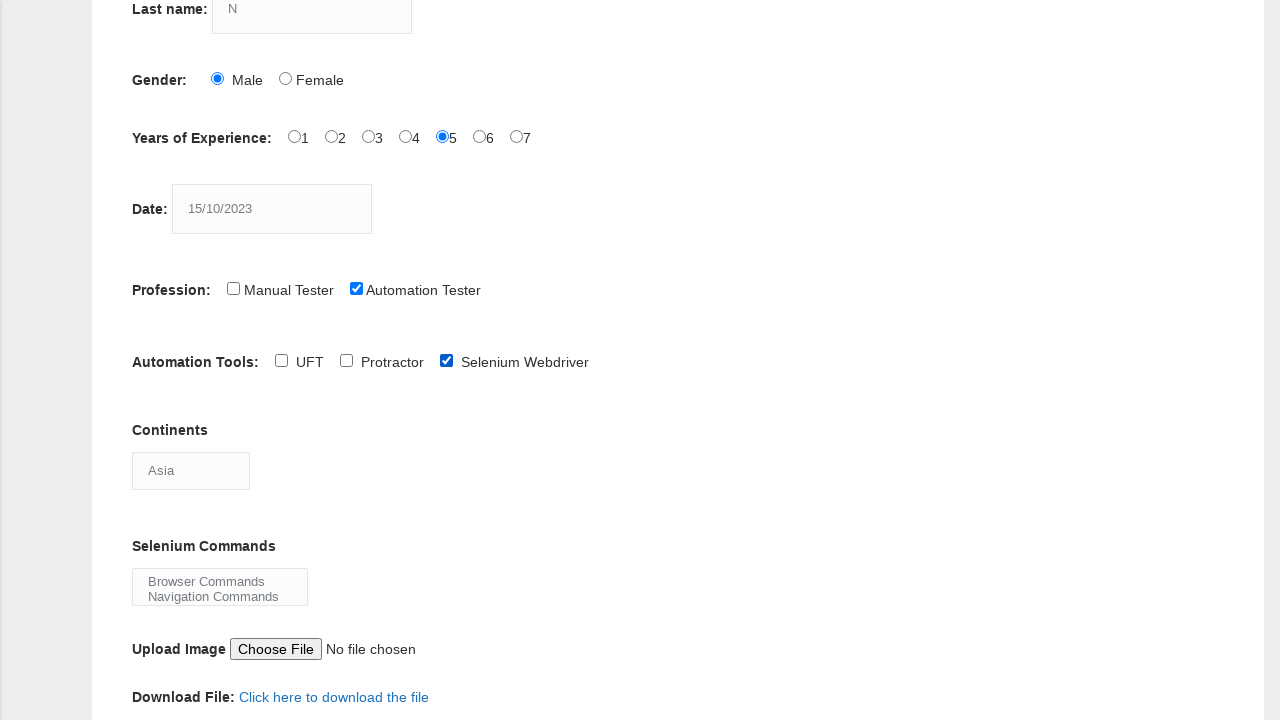